Tests checkbox functionality by checking and unchecking a checkbox and verifying its state changes

Starting URL: https://rahulshettyacademy.com/AutomationPractice/

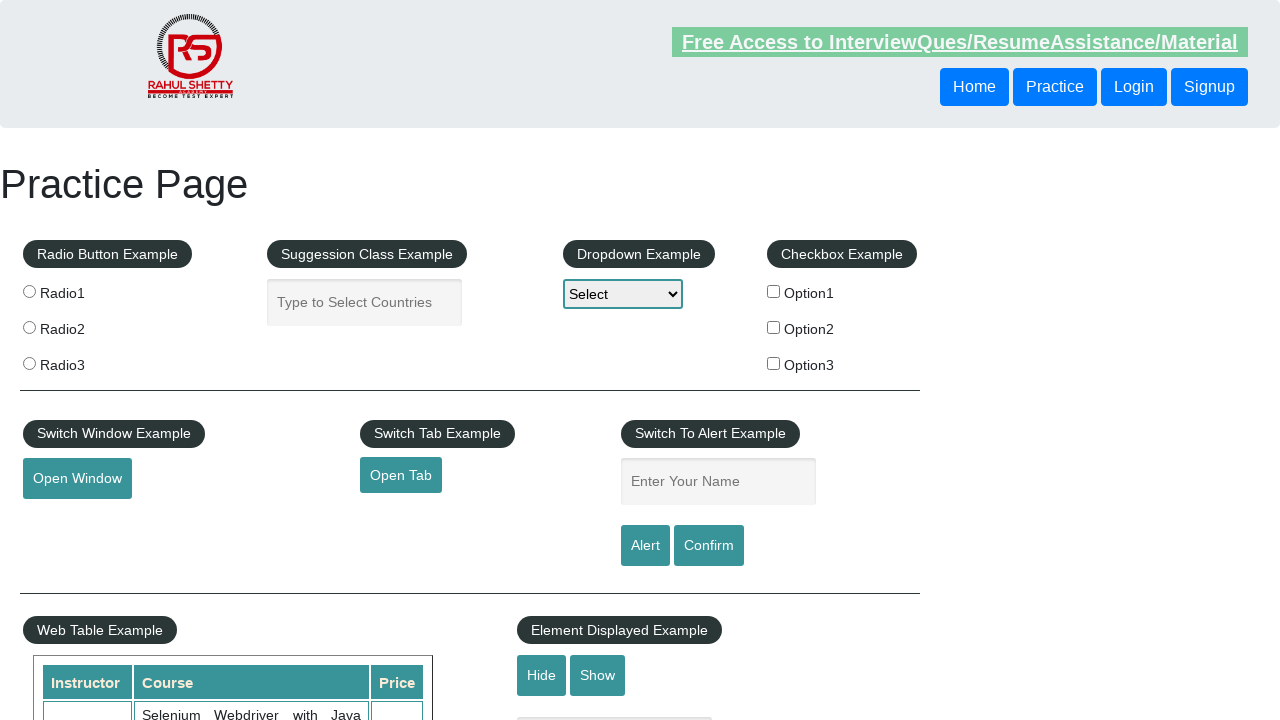

Clicked checkbox to check it at (774, 291) on #checkBoxOption1
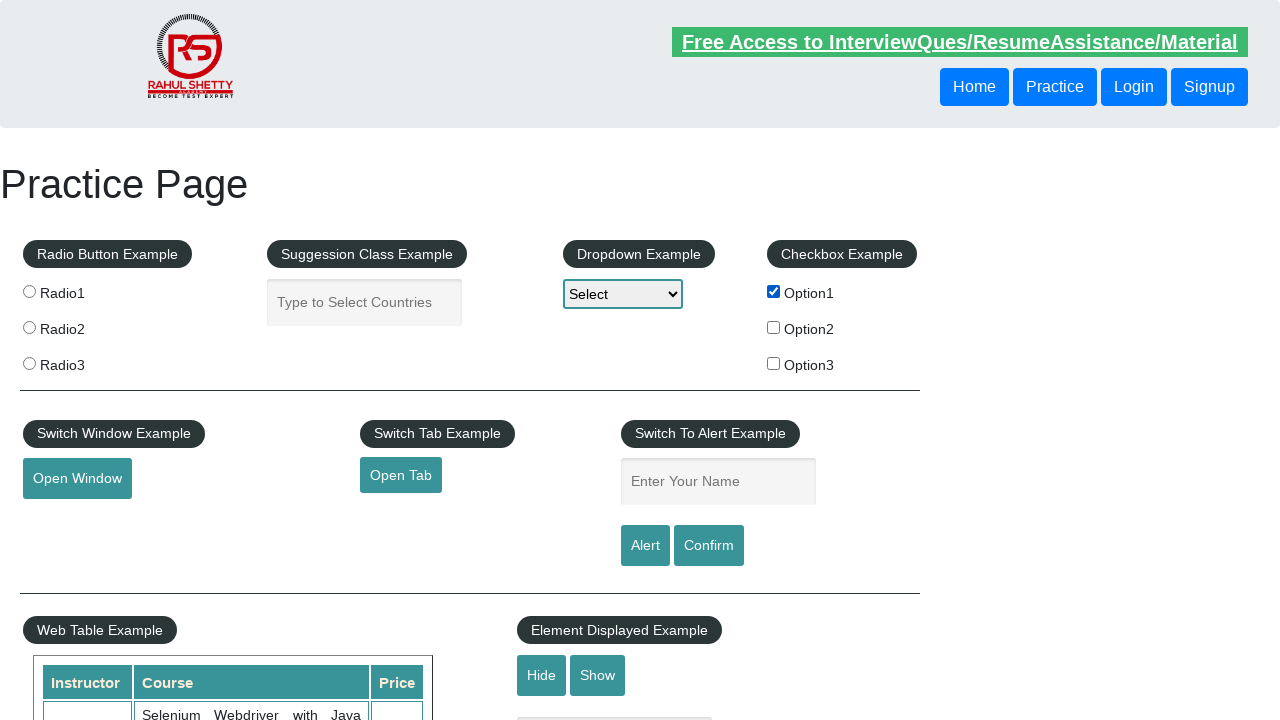

Verified checkbox is checked
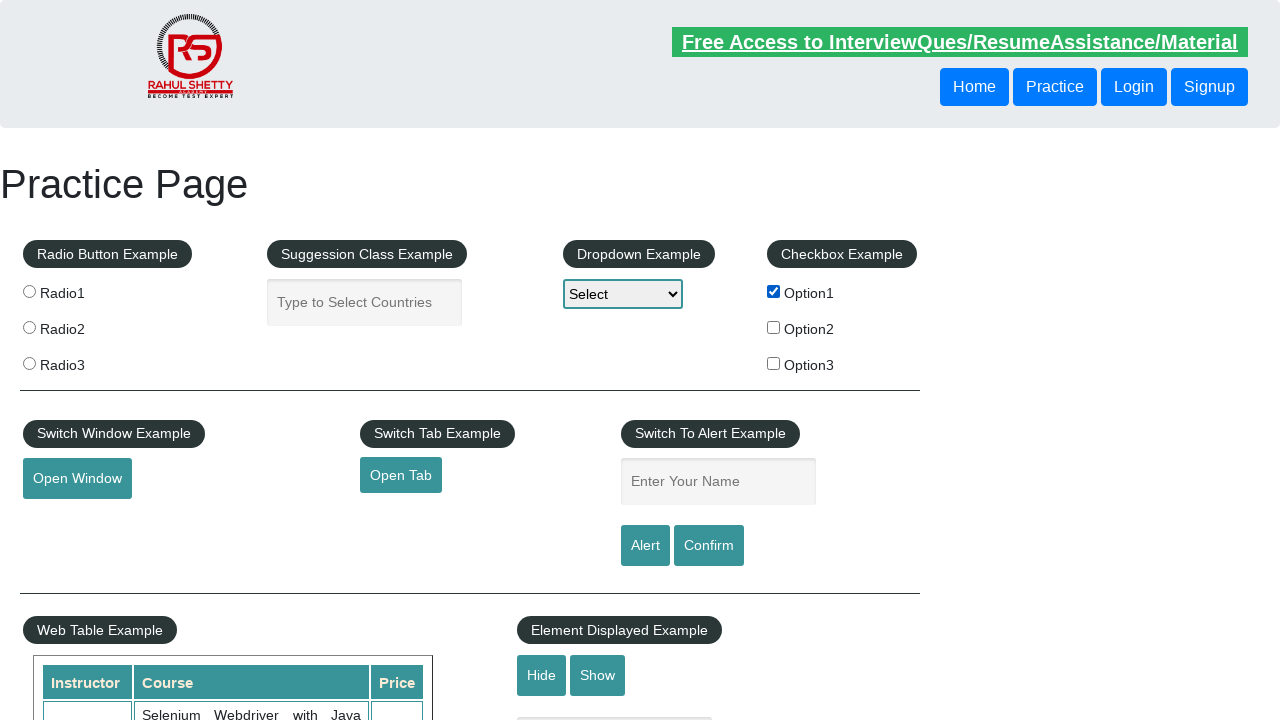

Clicked checkbox again to uncheck it at (774, 291) on #checkBoxOption1
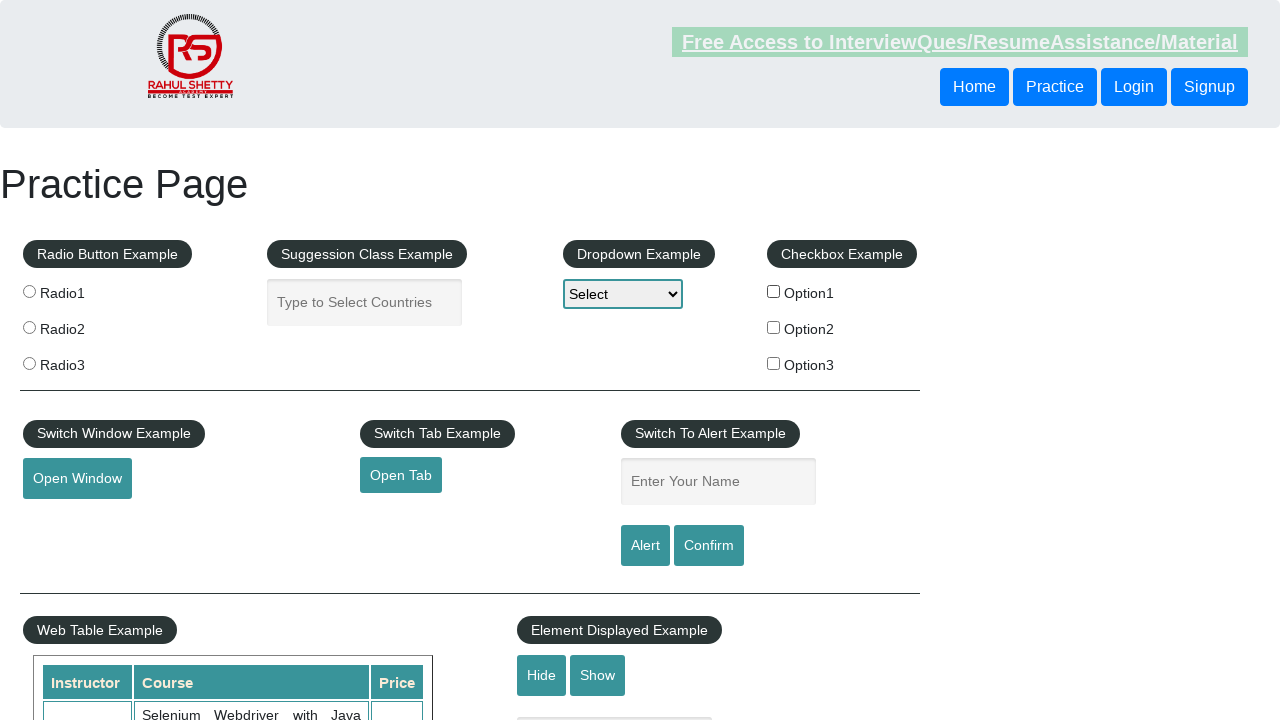

Verified checkbox is unchecked
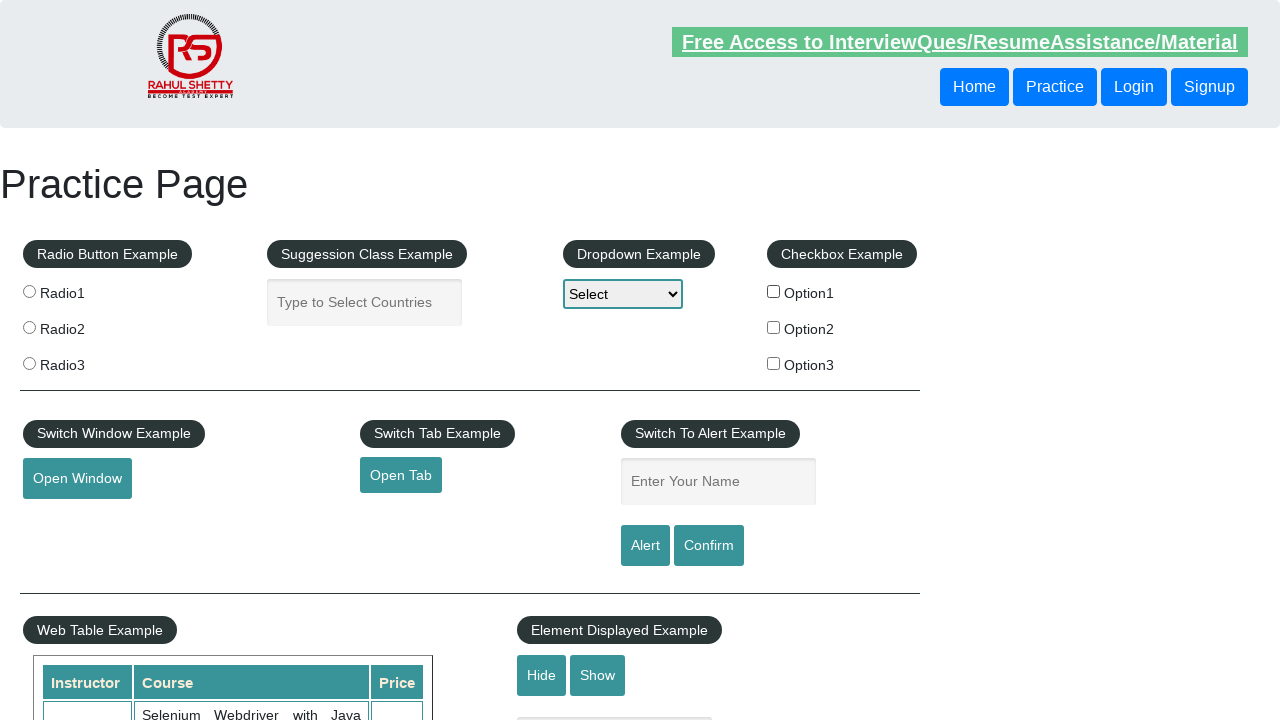

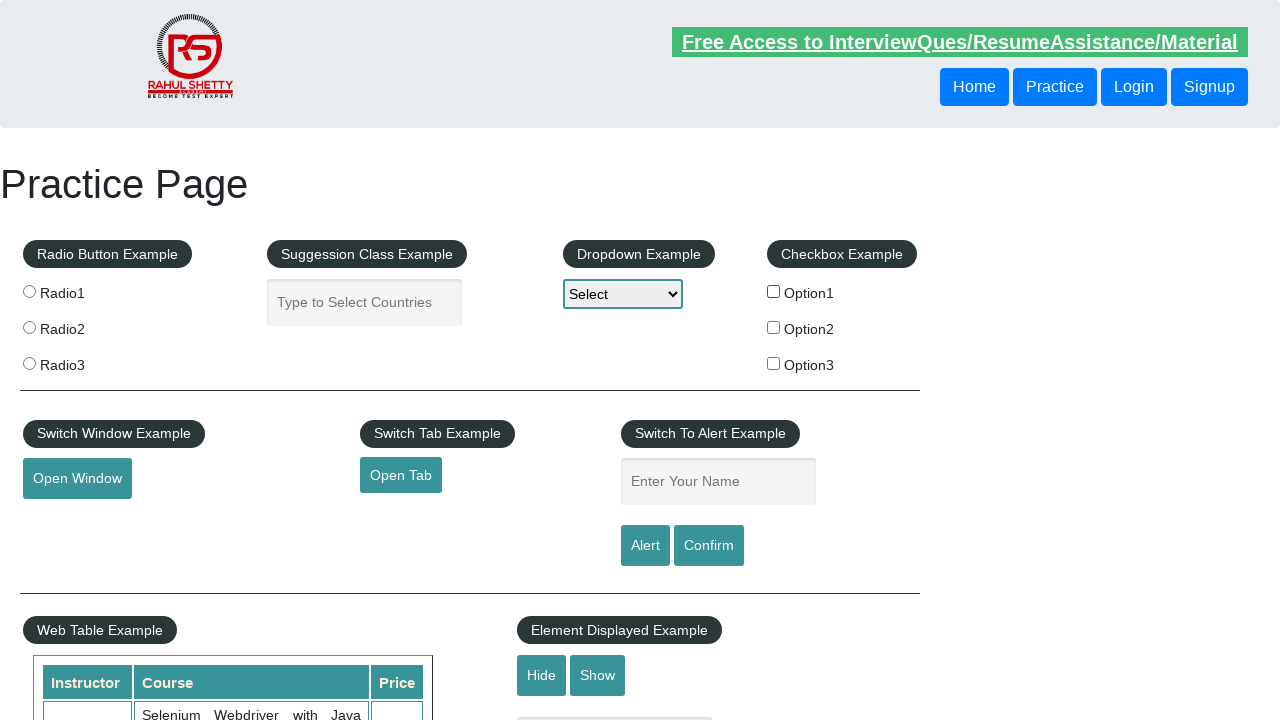